Fills the mobile number field with a valid phone number

Starting URL: https://demoqa.com/automation-practice-form

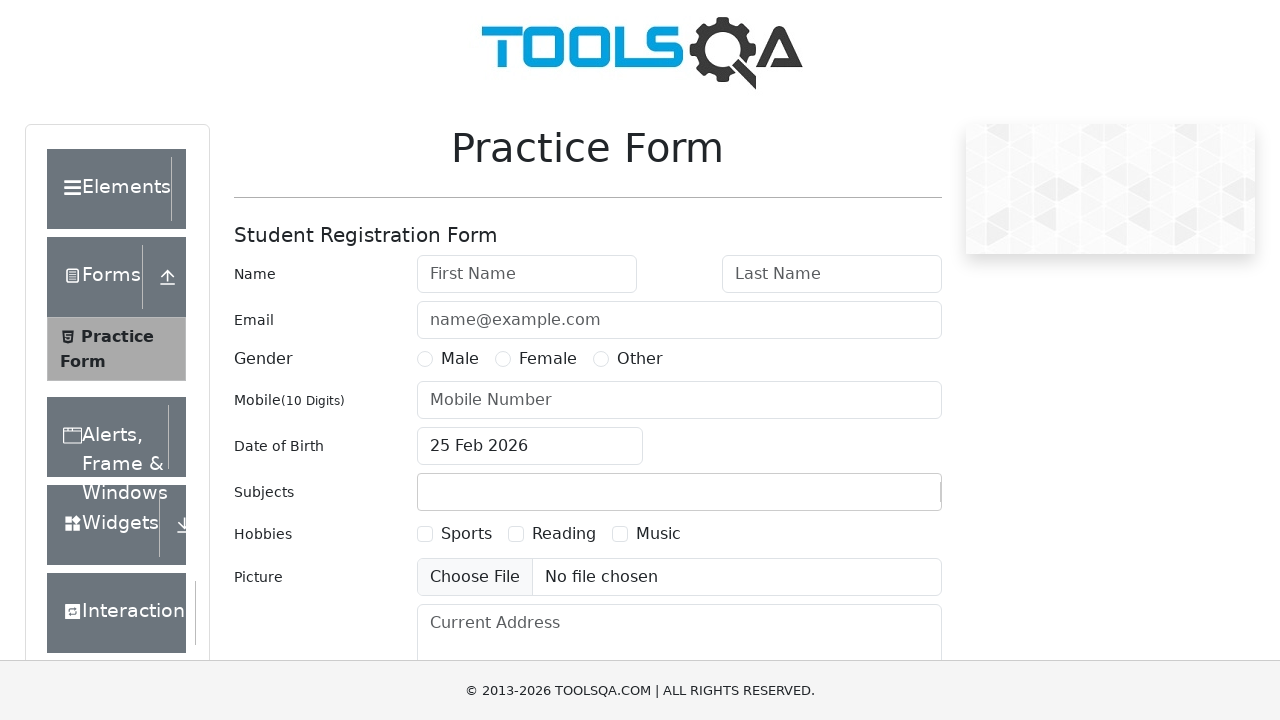

Filled mobile number field with valid phone number 5551234567 on #userNumber
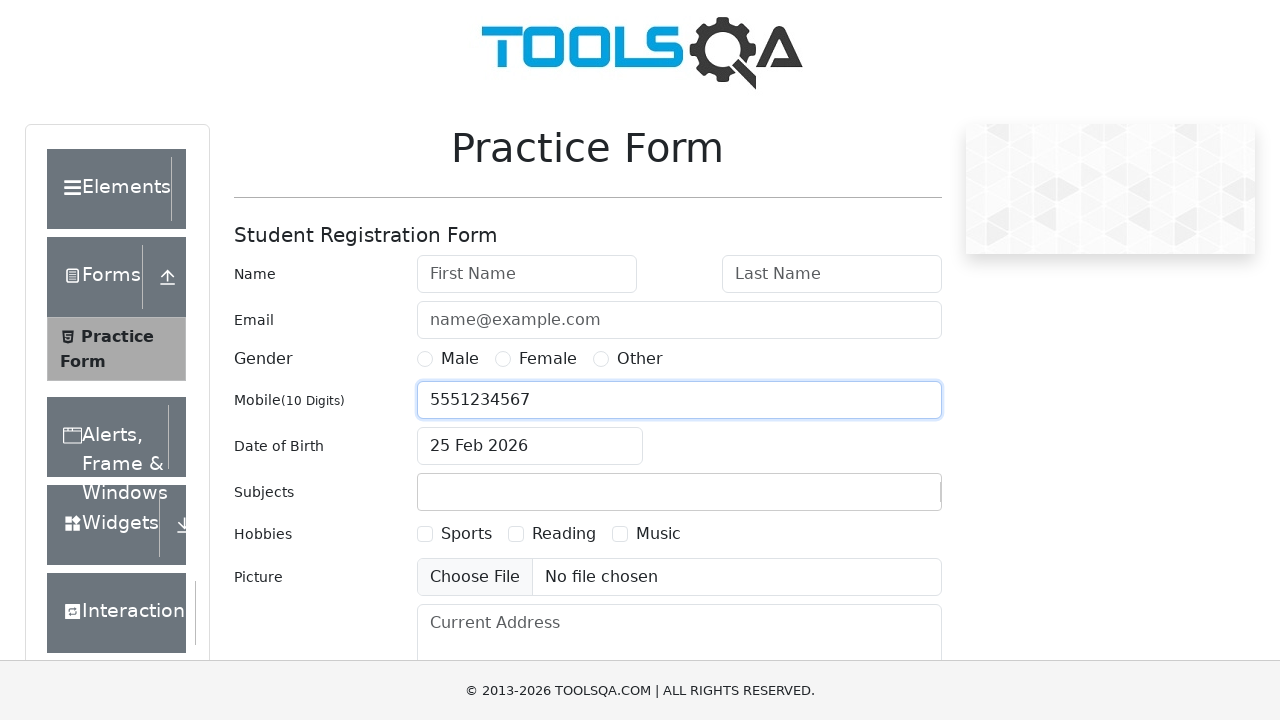

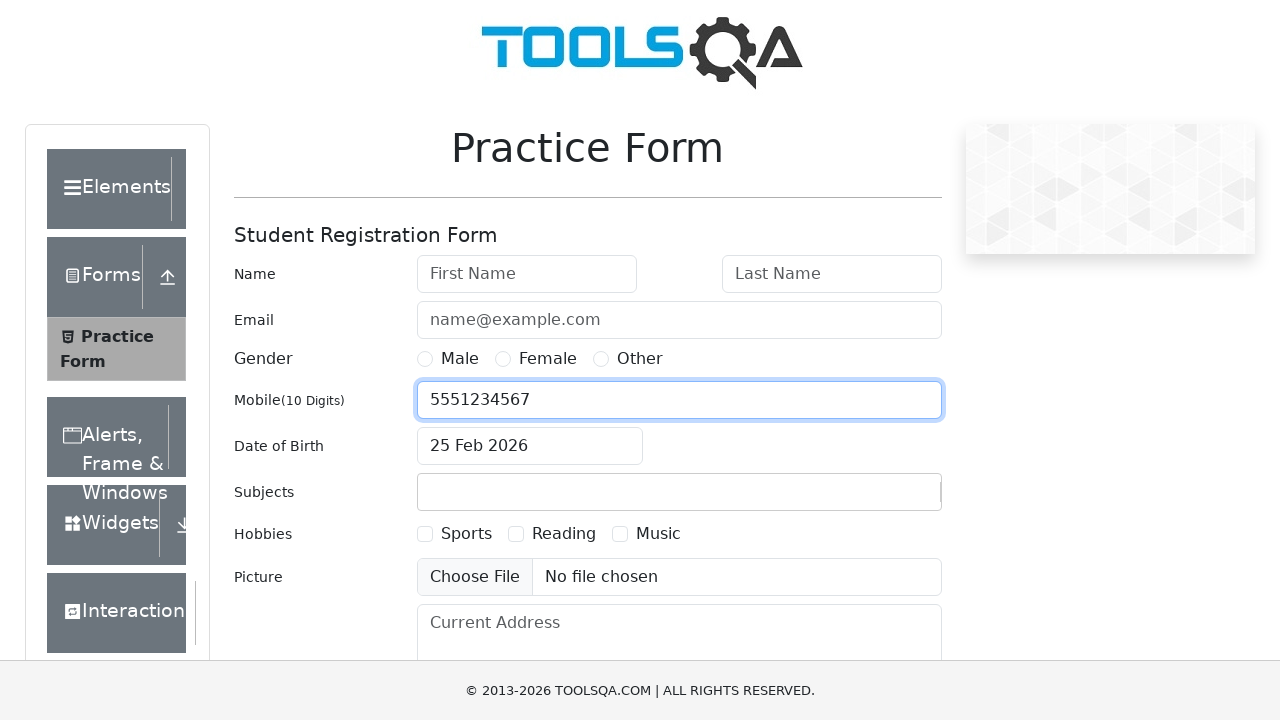